Navigates to WebdriverIO website and verifies the page title is correct

Starting URL: https://webdriver.io

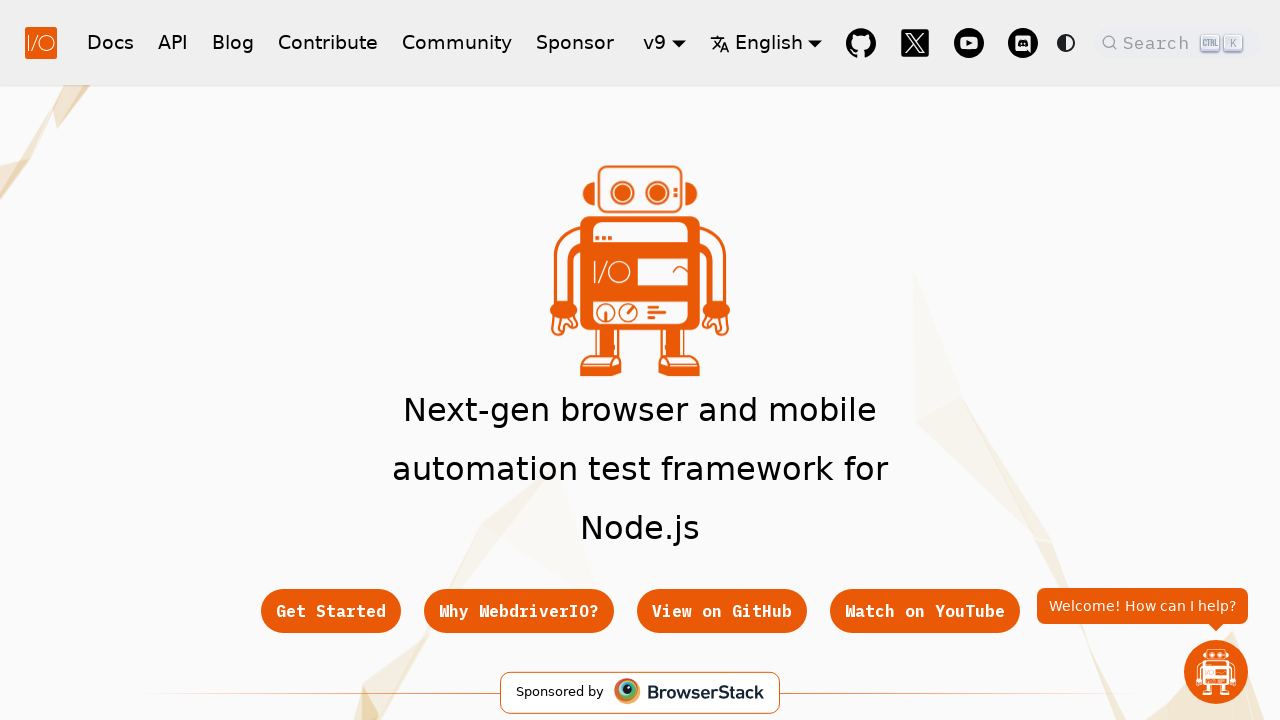

Navigated to https://webdriver.io
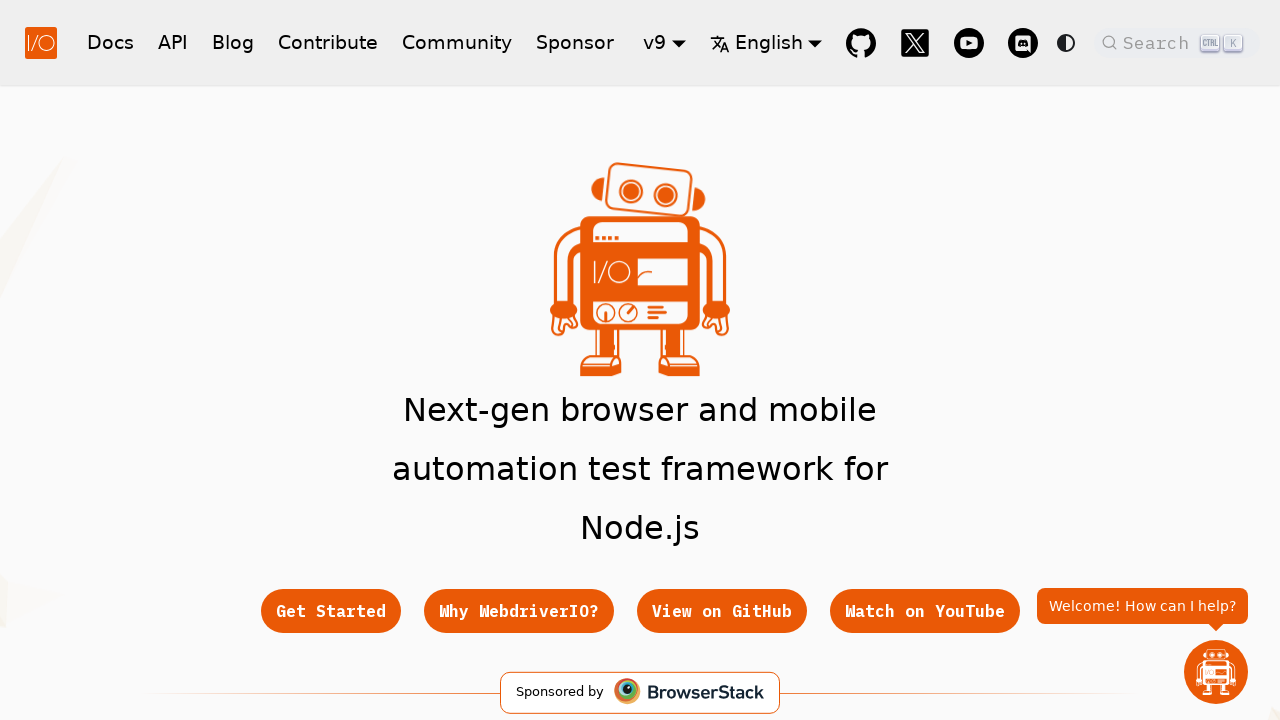

Page DOM content loaded
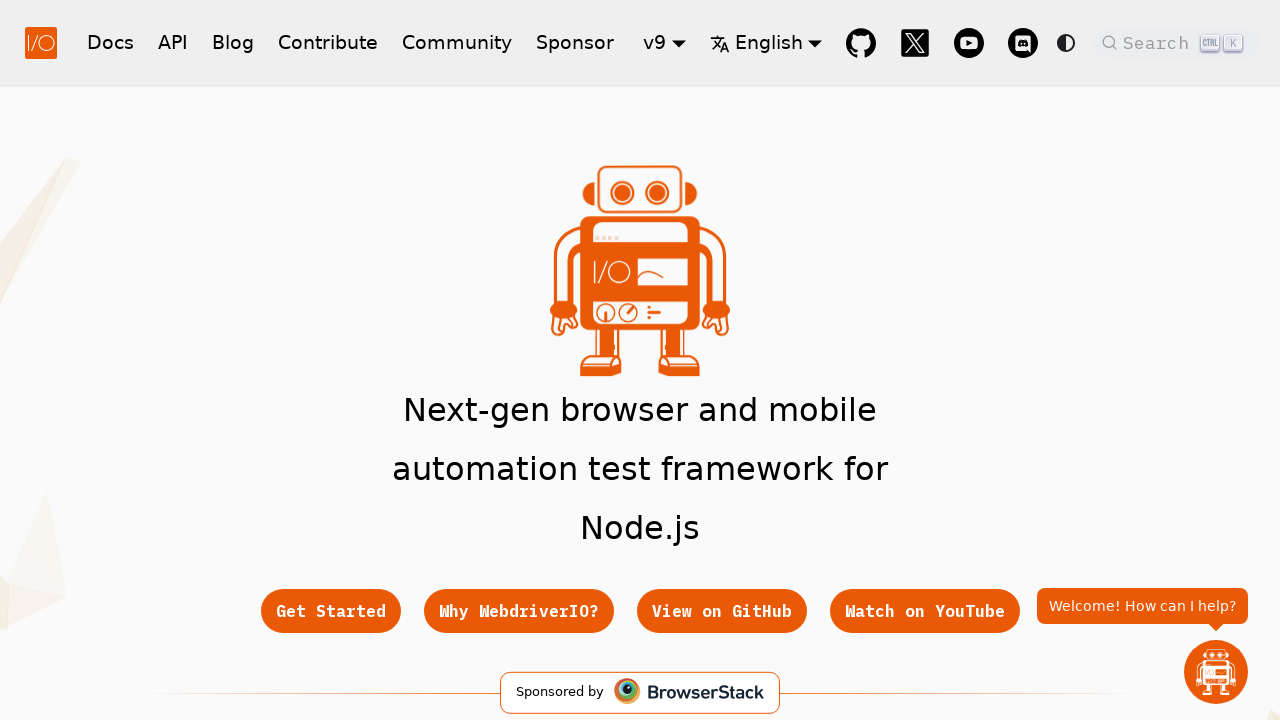

Retrieved page title: 'WebdriverIO · Next-gen browser and mobile automation test framework for Node.js | WebdriverIO'
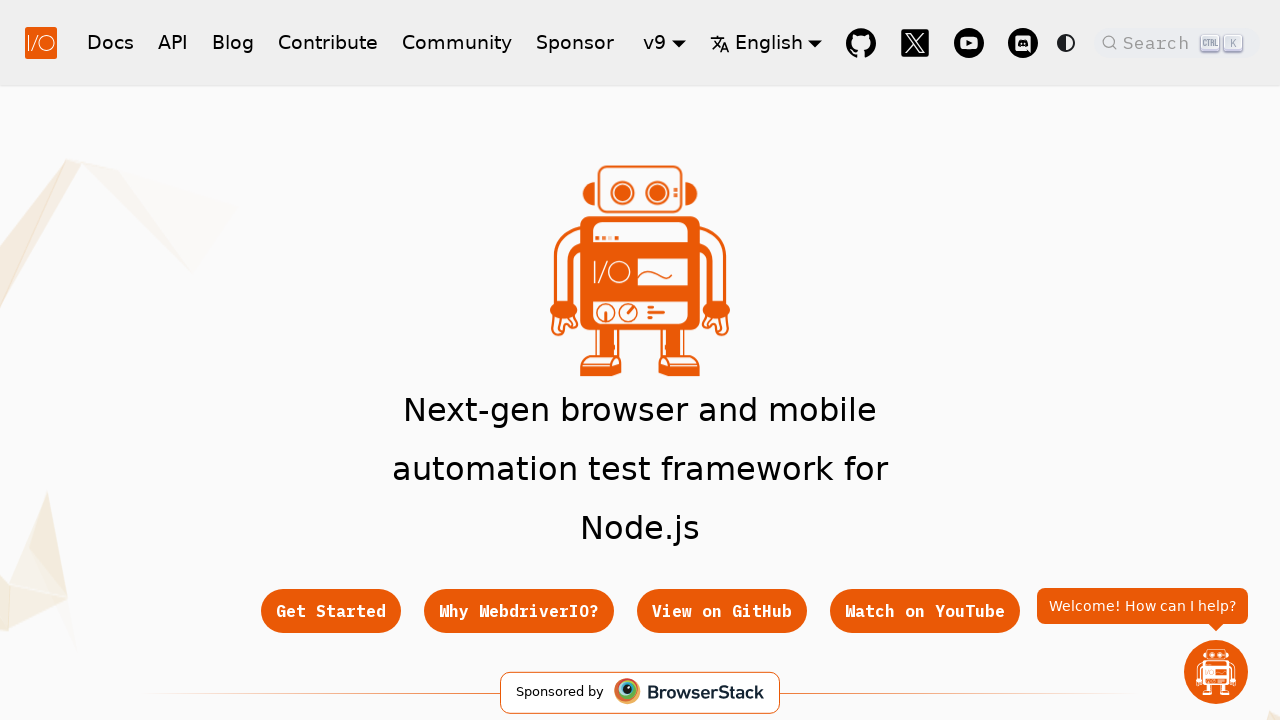

Verified page title contains 'WebdriverIO'
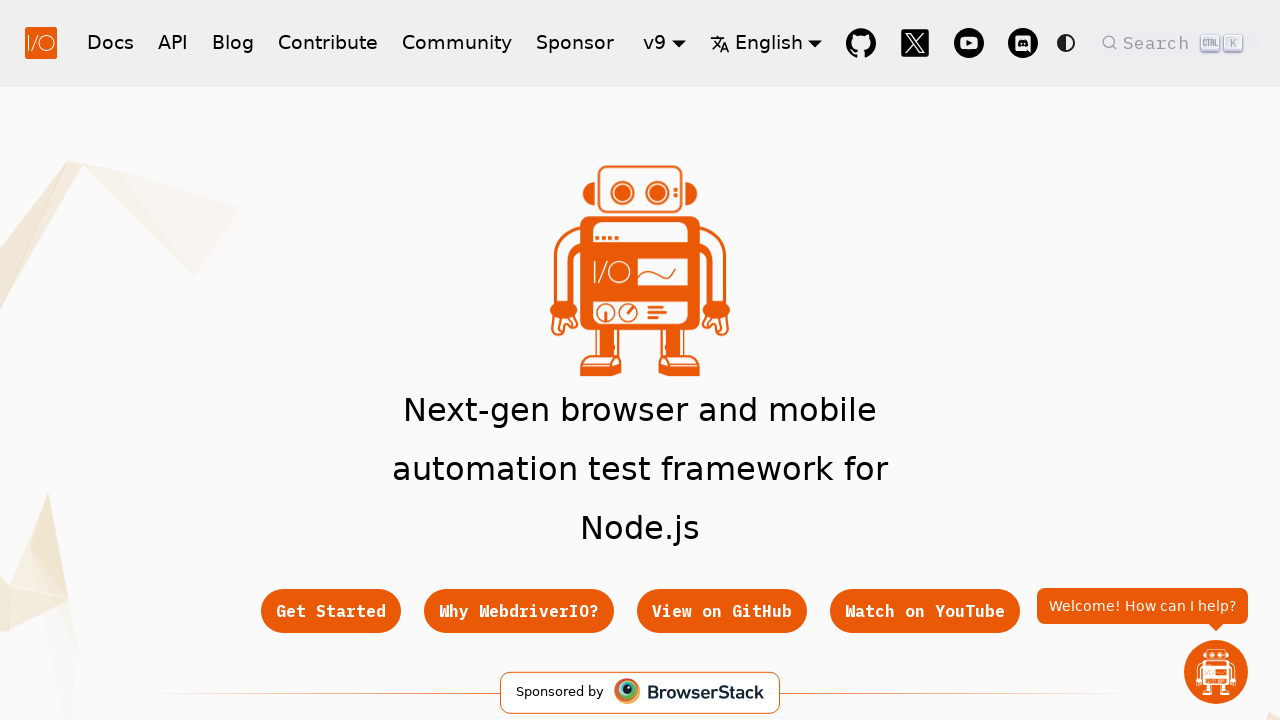

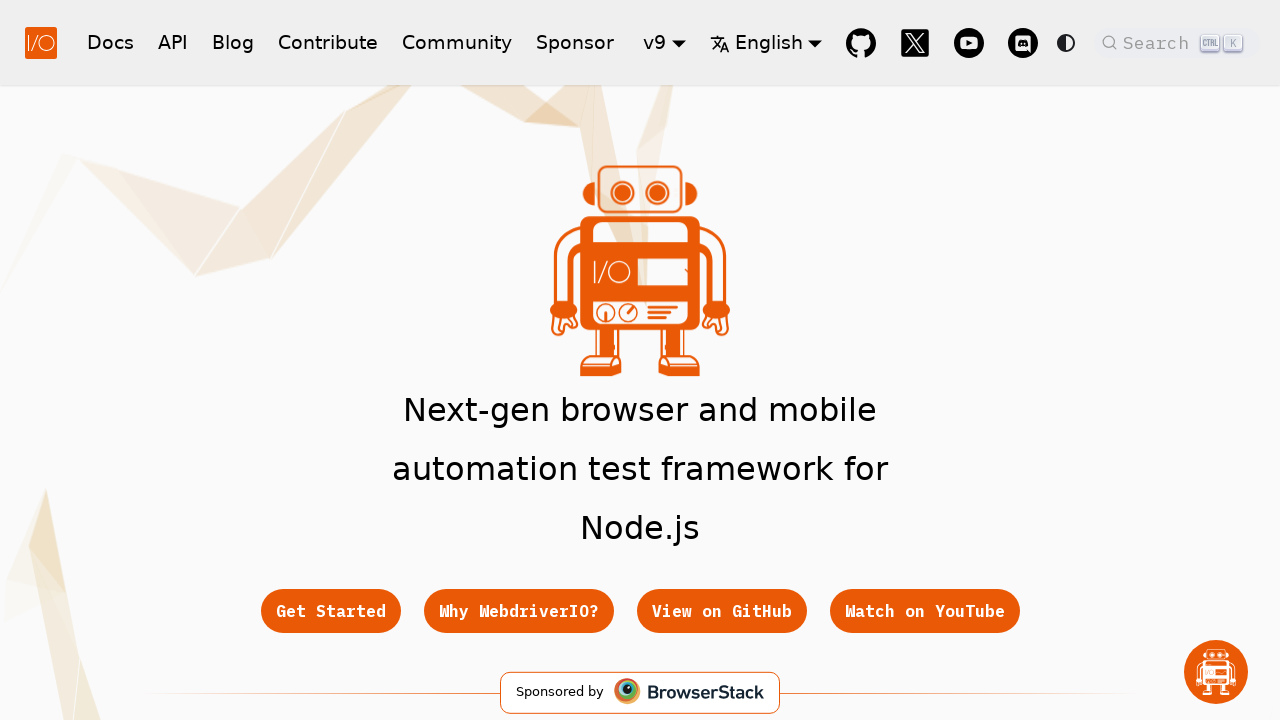